Selects Option 1 from the dropdown menu on the dropdown page

Starting URL: http://the-internet.herokuapp.com/dropdown

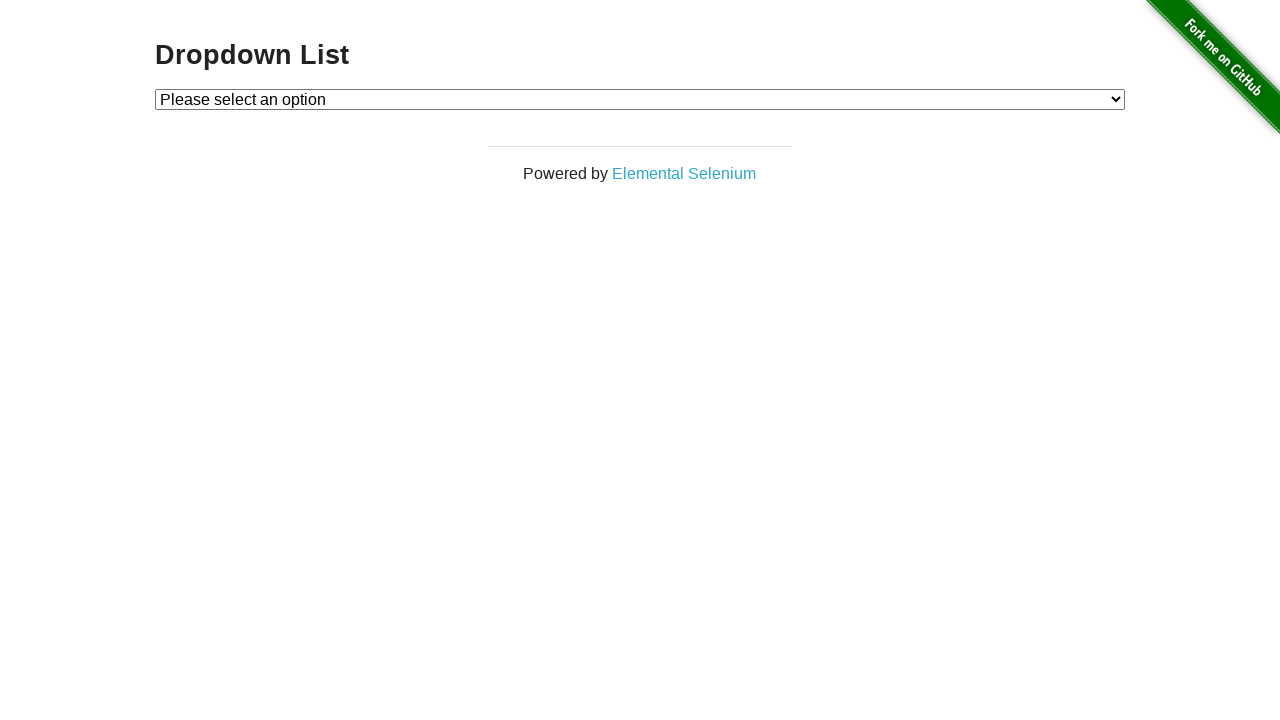

Navigated to dropdown page at http://the-internet.herokuapp.com/dropdown
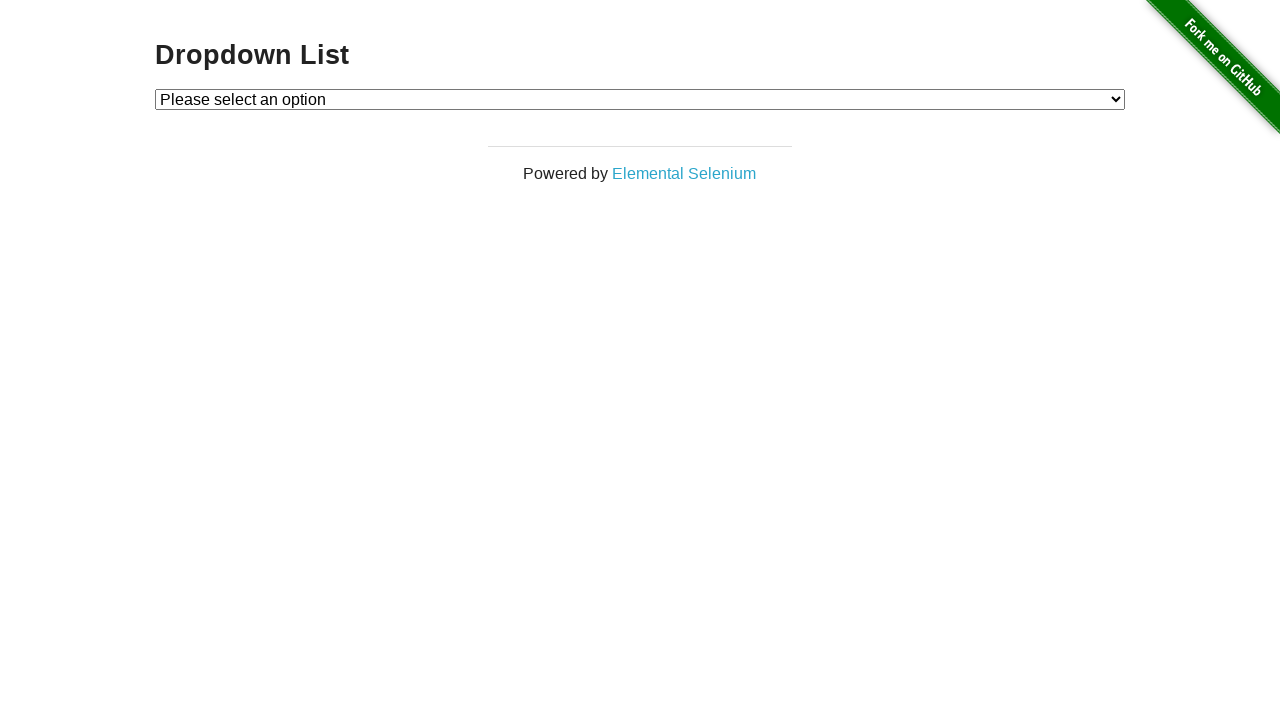

Selected Option 1 from the dropdown menu on #dropdown
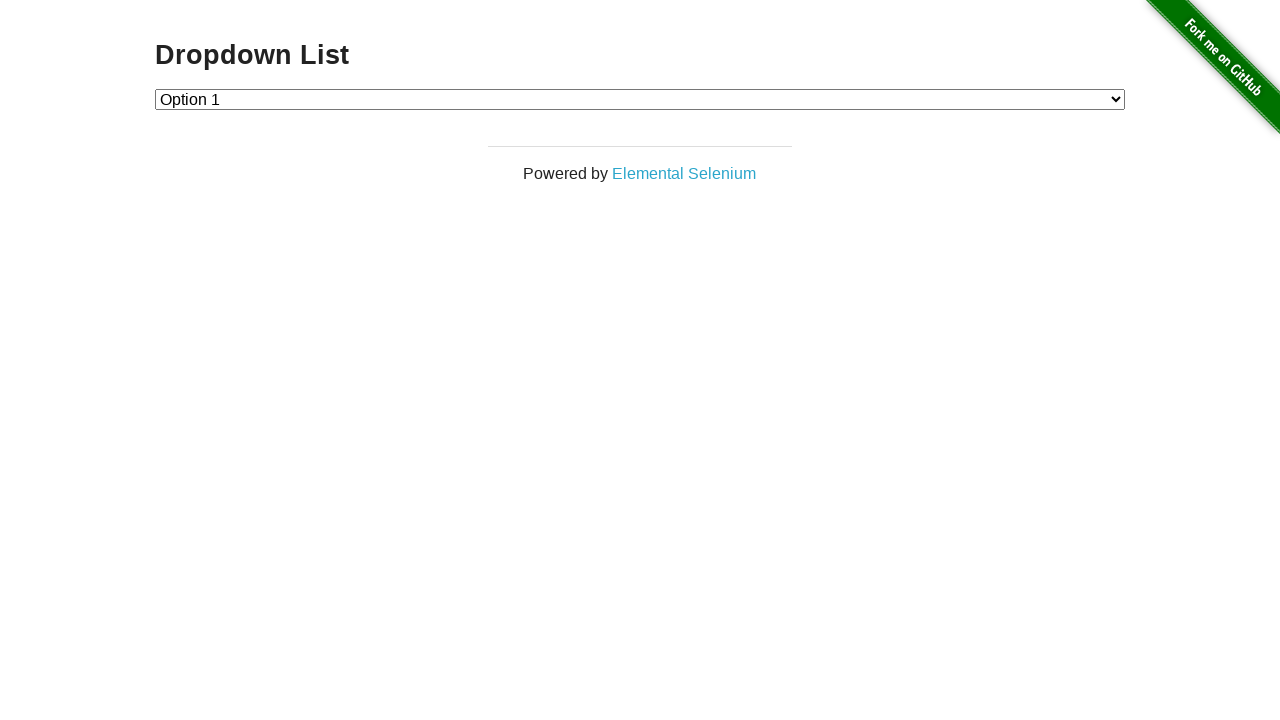

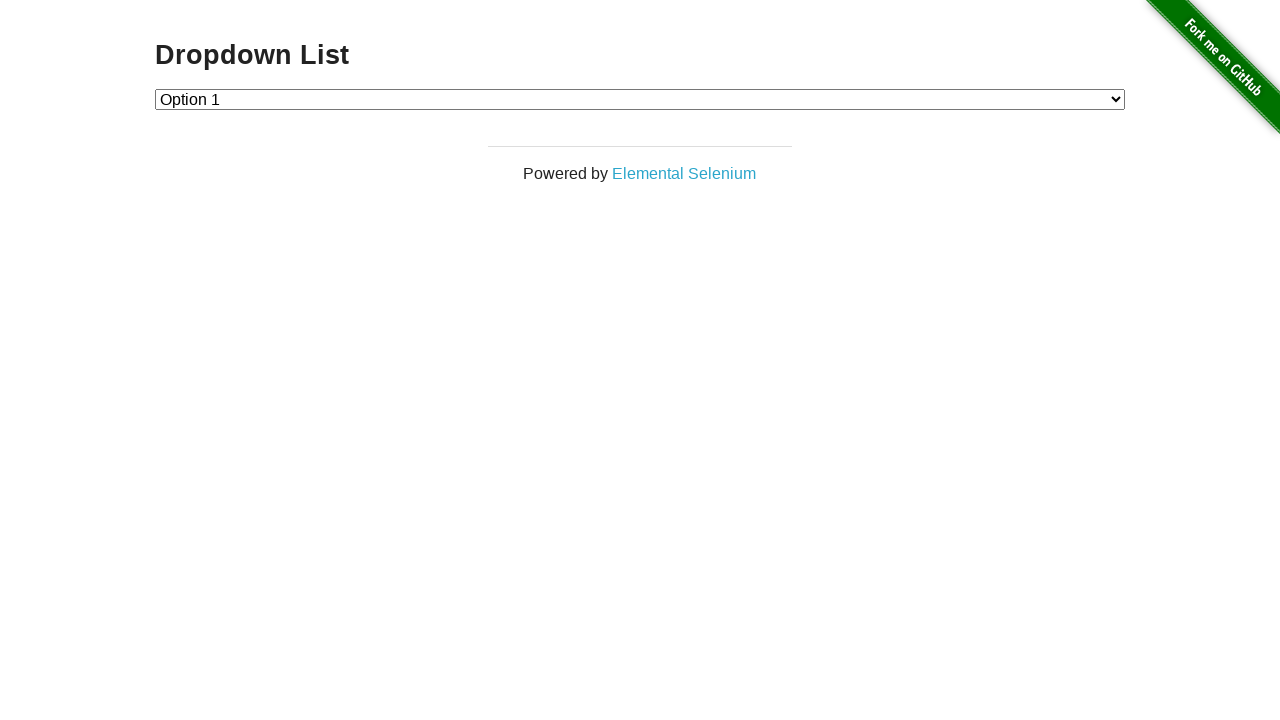